Tests the Selectable interaction feature on DemoQA by navigating to the Interactions section and clicking on the Selectable tab to verify the List option is available.

Starting URL: https://demoqa.com/

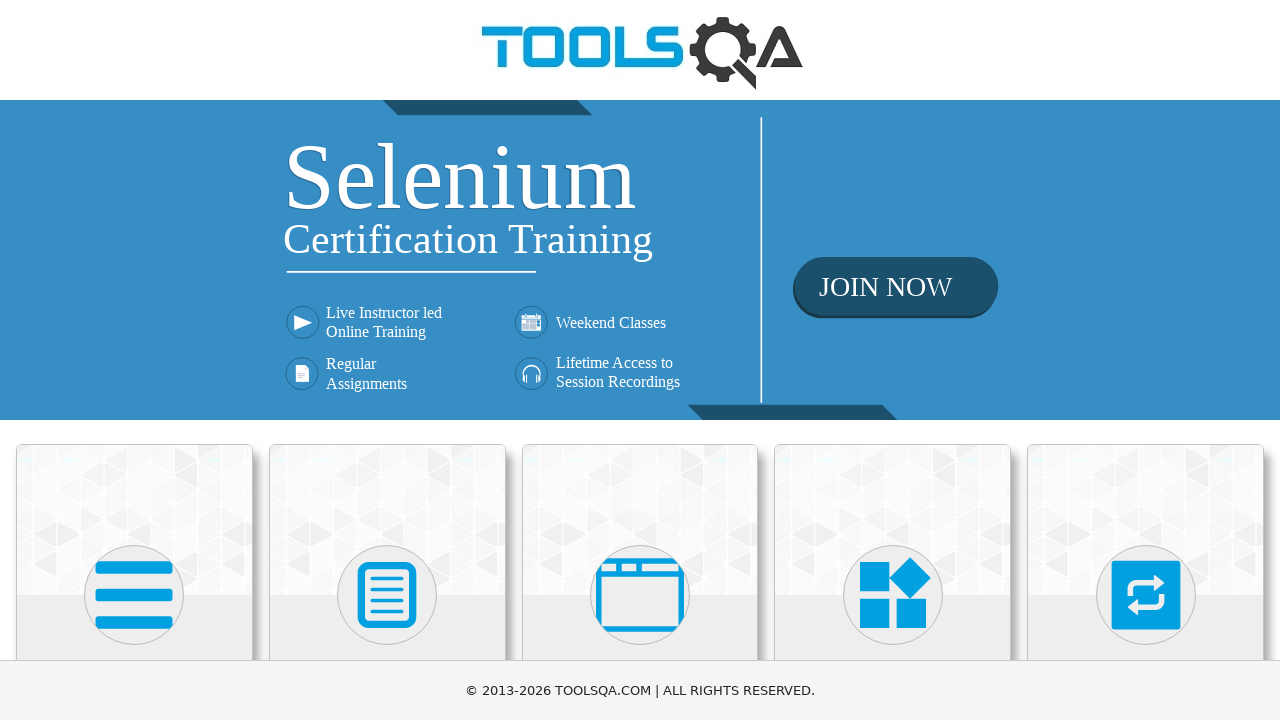

Clicked on Interactions section in the sidebar at (1146, 360) on text=Interactions
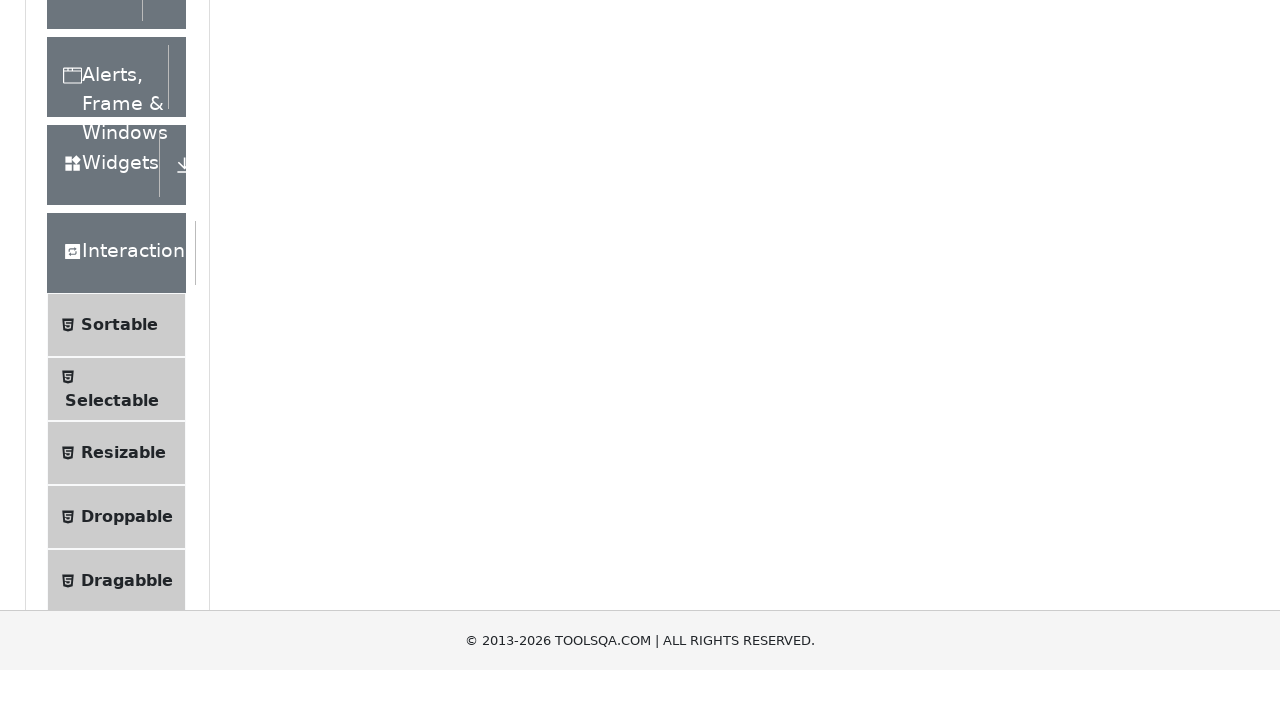

Waited for Selectable option to be visible
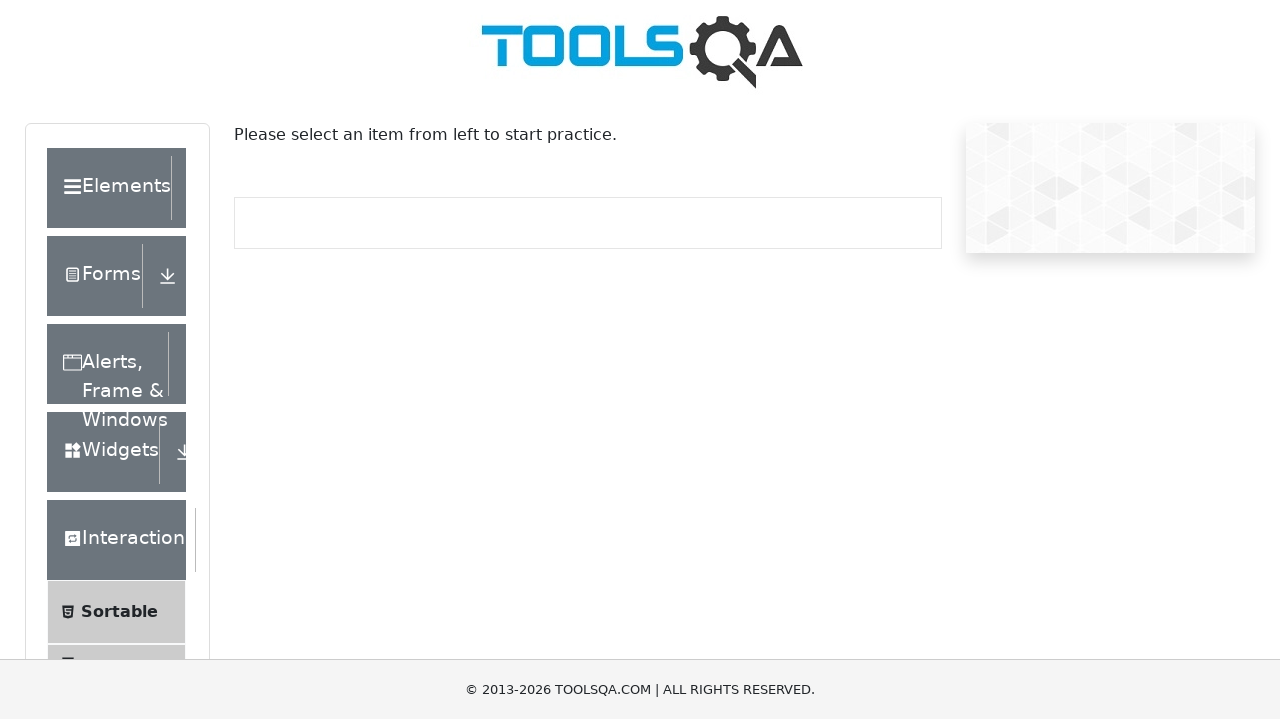

Clicked on Selectable tab at (112, 360) on text=Selectable
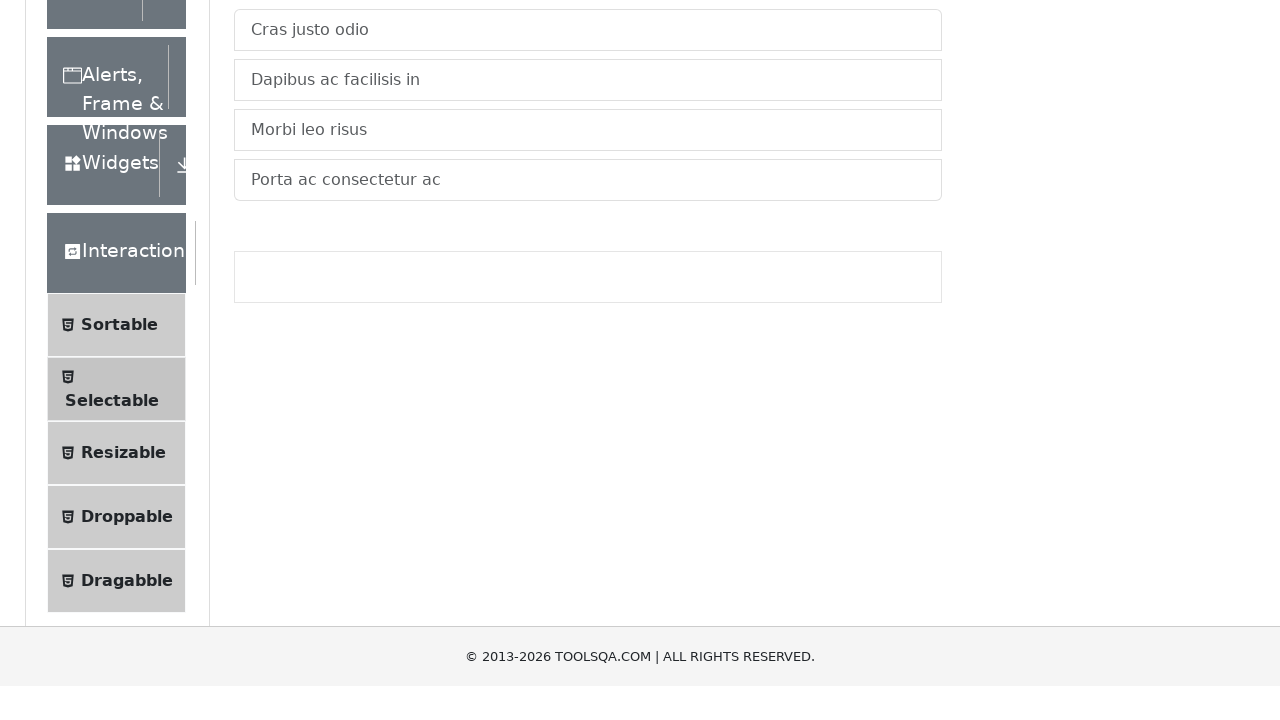

Verified List option is available in Selectable tab
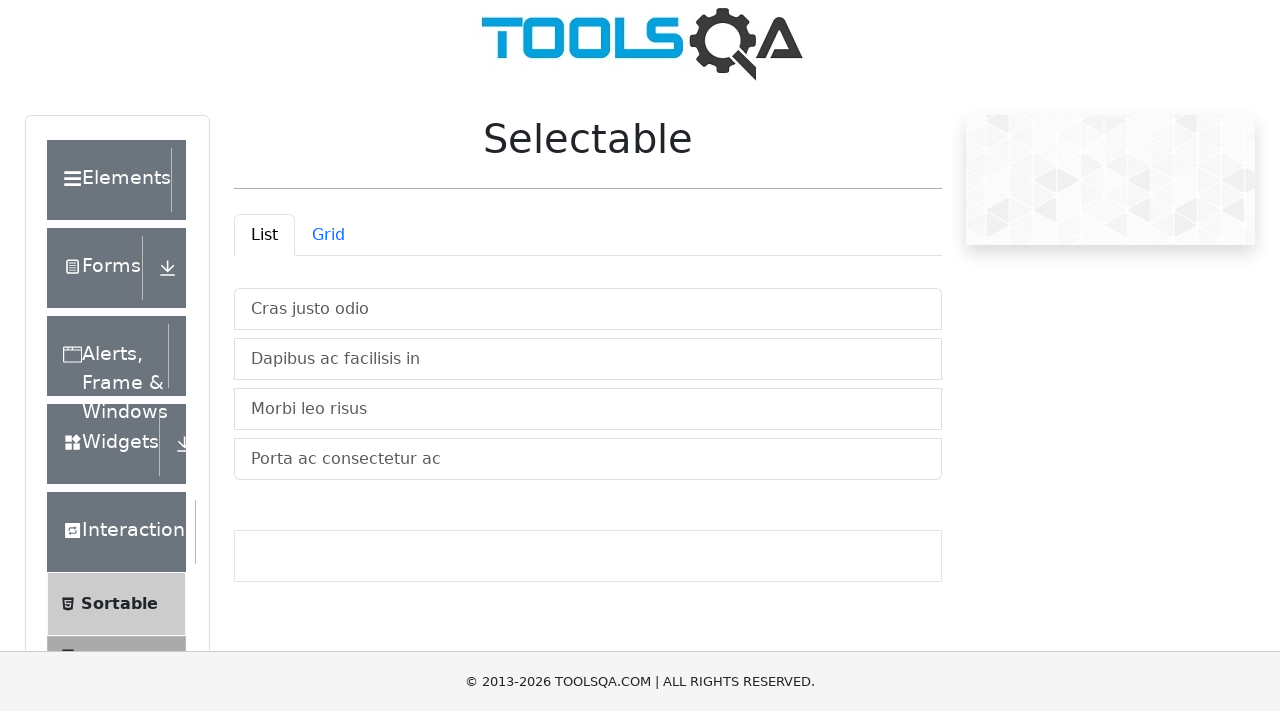

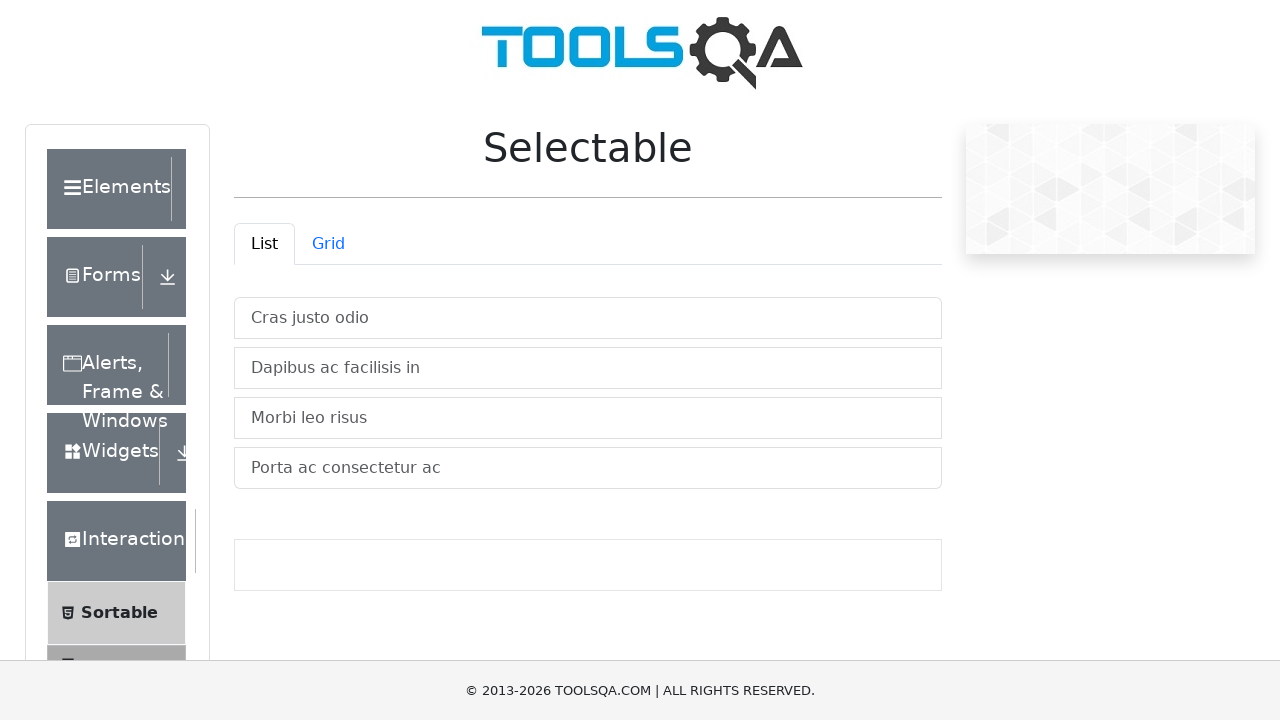